Tests accepting a JavaScript confirmation dialog with wait handling

Starting URL: https://the-internet.herokuapp.com/javascript_alerts

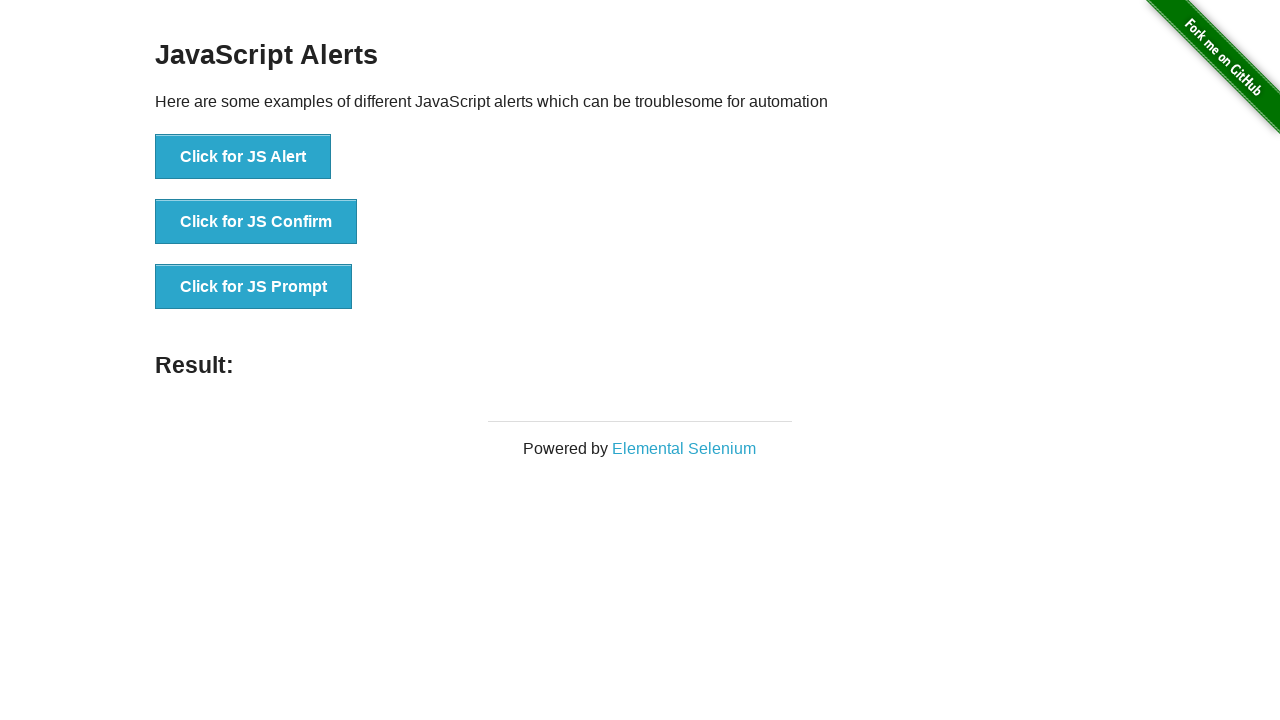

Set up dialog handler to accept confirmation alerts
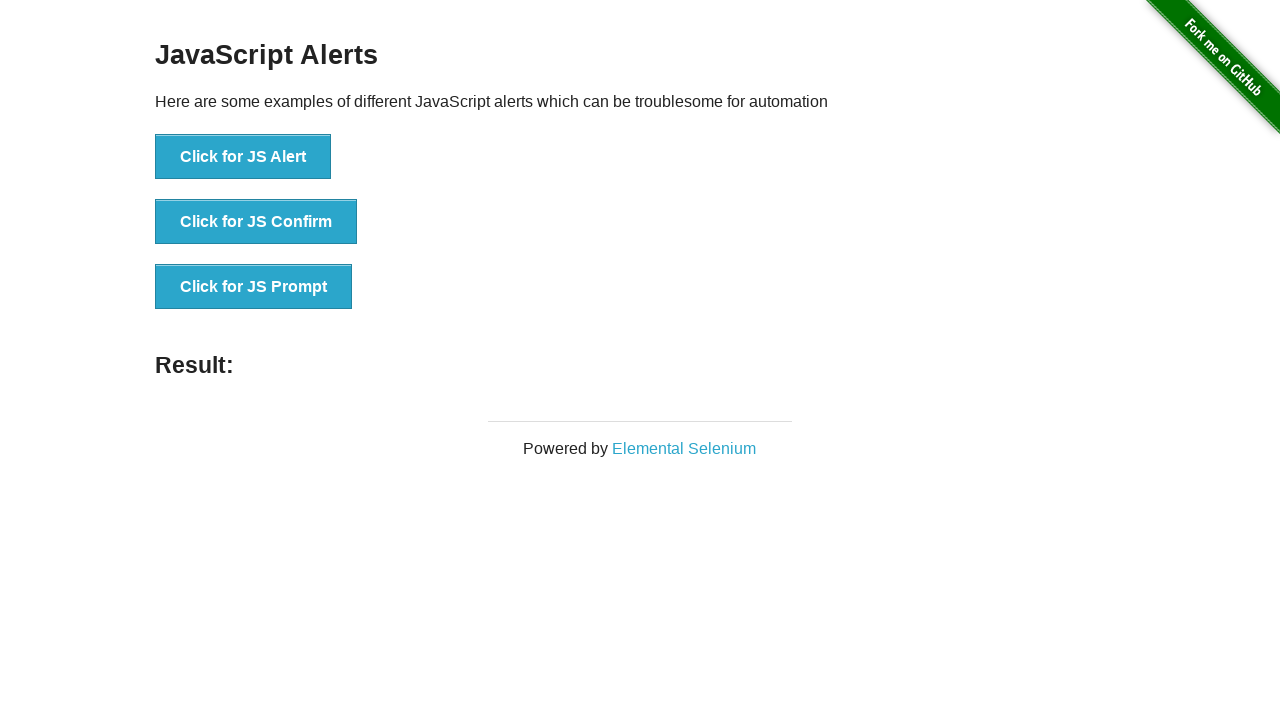

Clicked the JavaScript confirmation button at (256, 222) on button[onclick='jsConfirm()']
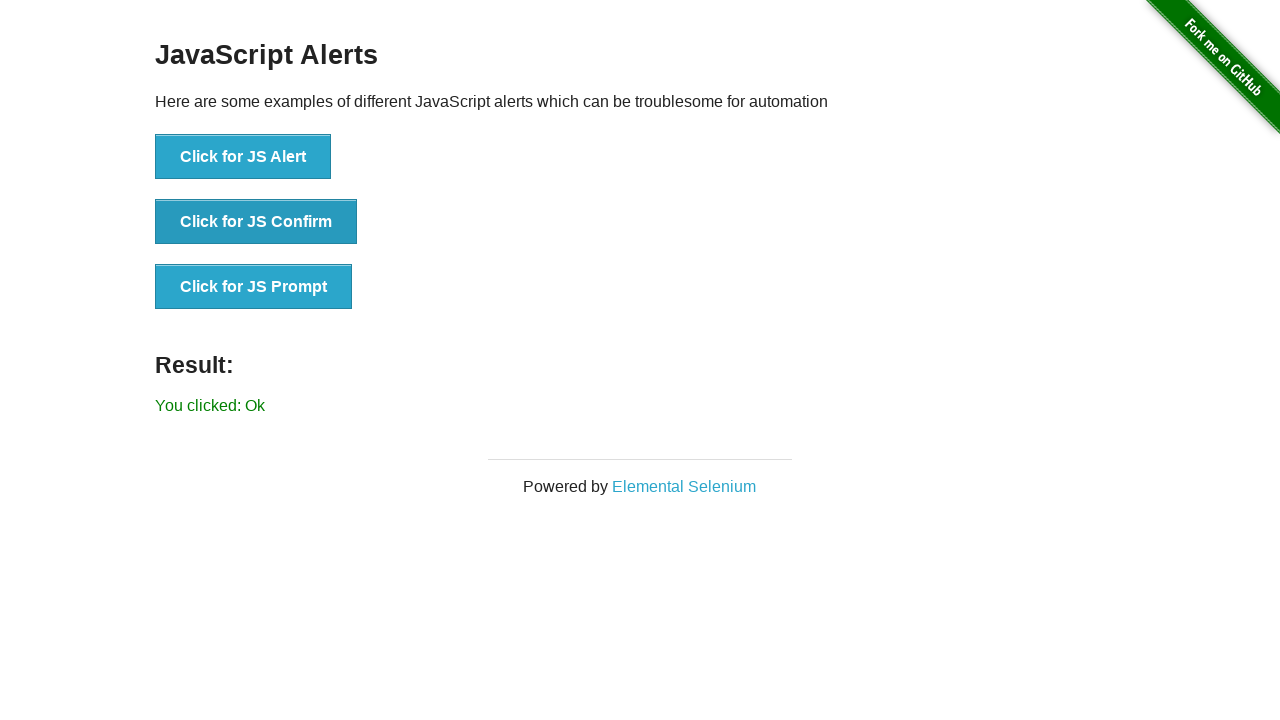

Confirmation dialog was accepted and result appeared
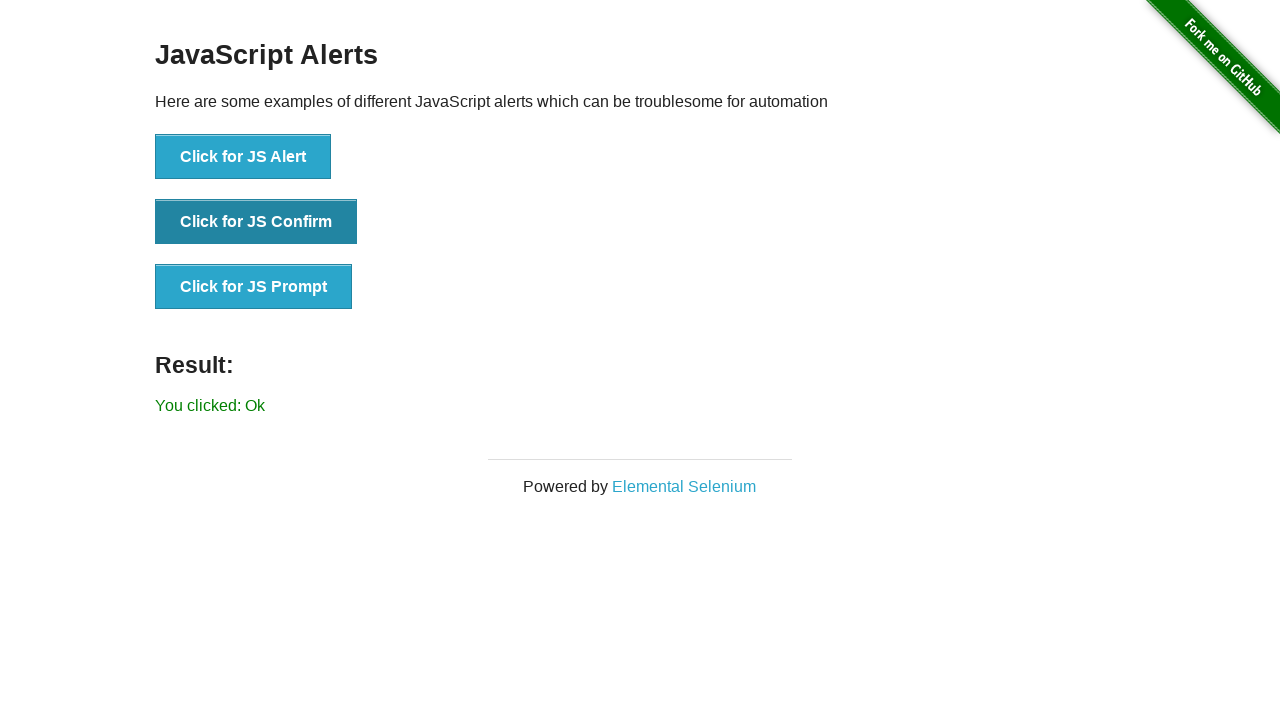

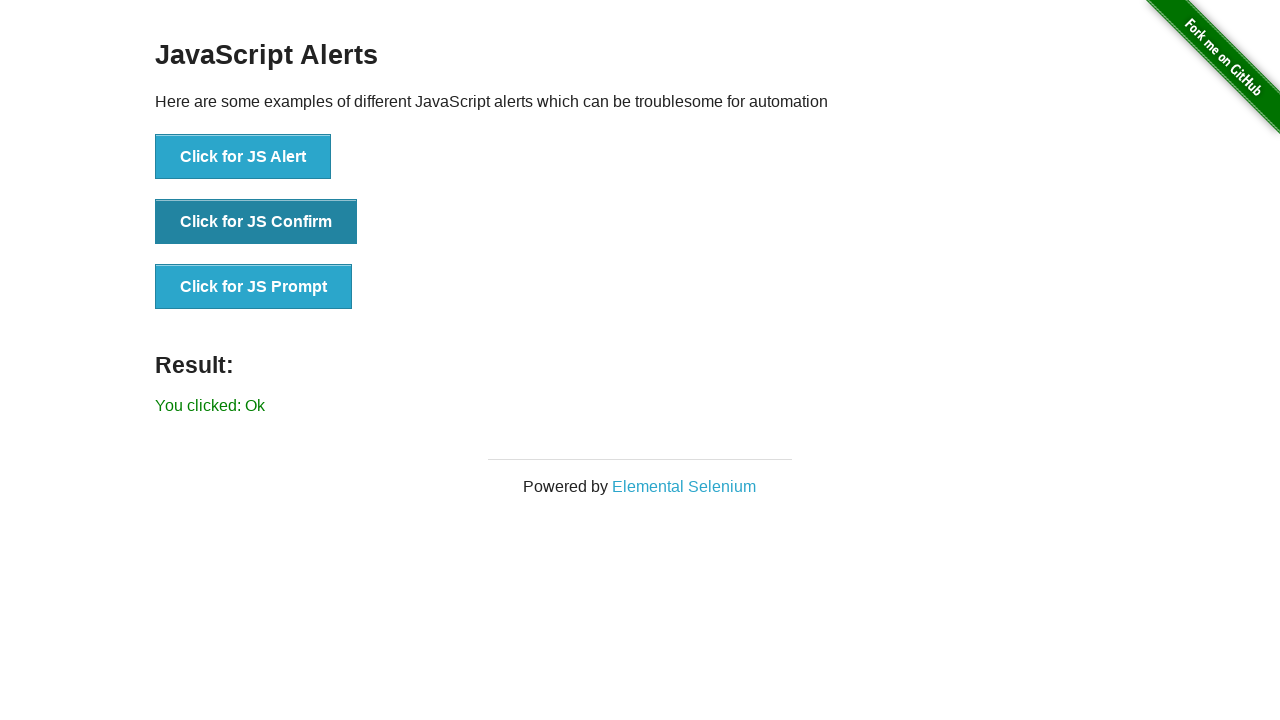